Tests that other controls are hidden when editing a todo item

Starting URL: https://demo.playwright.dev/todomvc

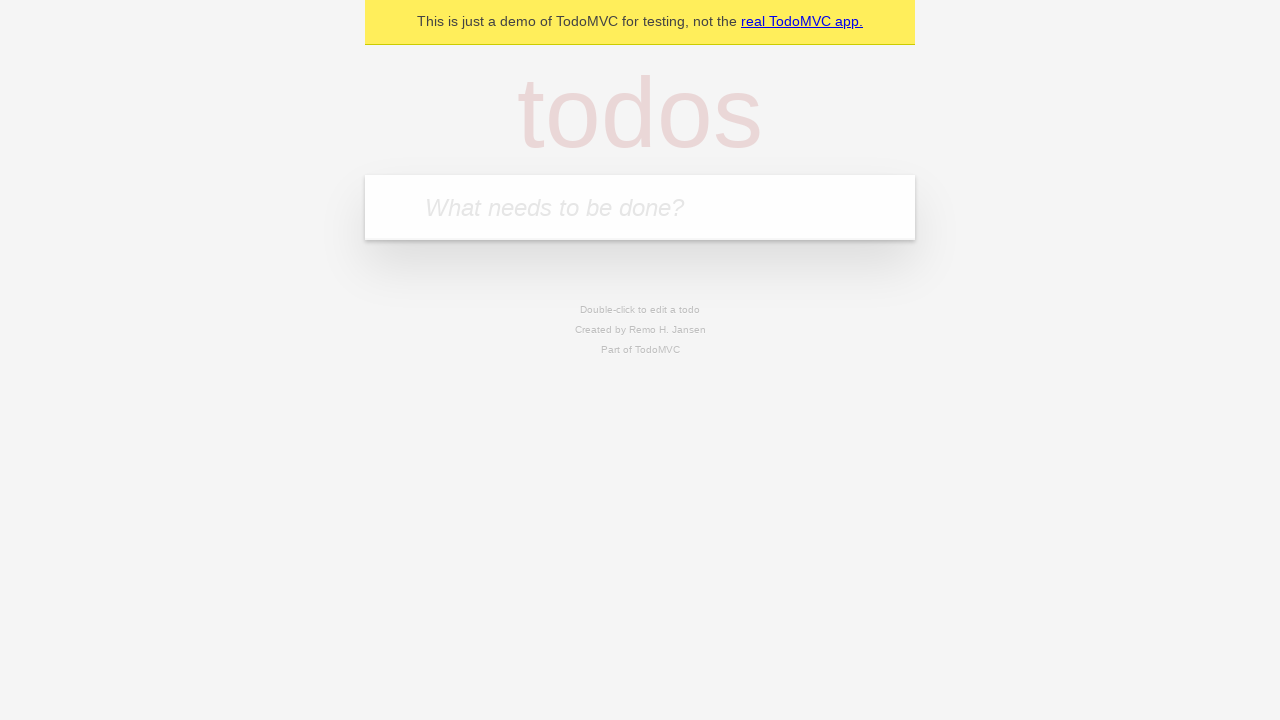

Filled new todo field with 'buy some cheese' on .new-todo
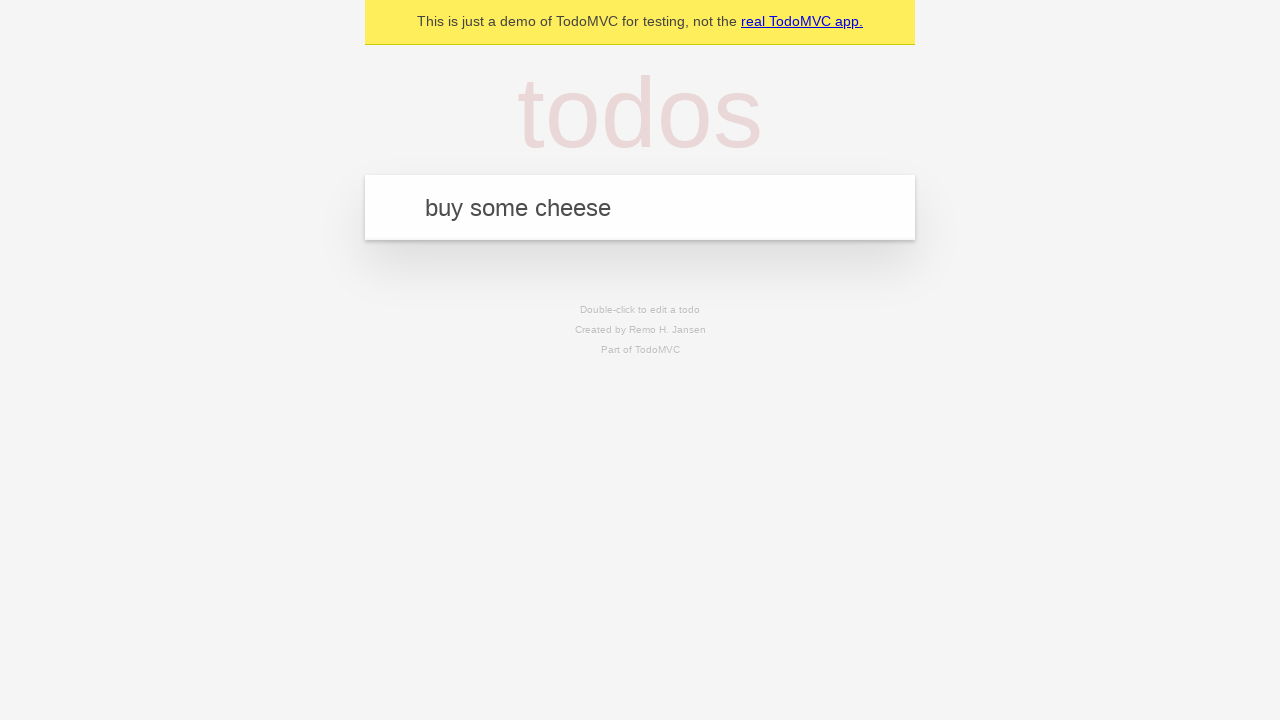

Pressed Enter to create first todo on .new-todo
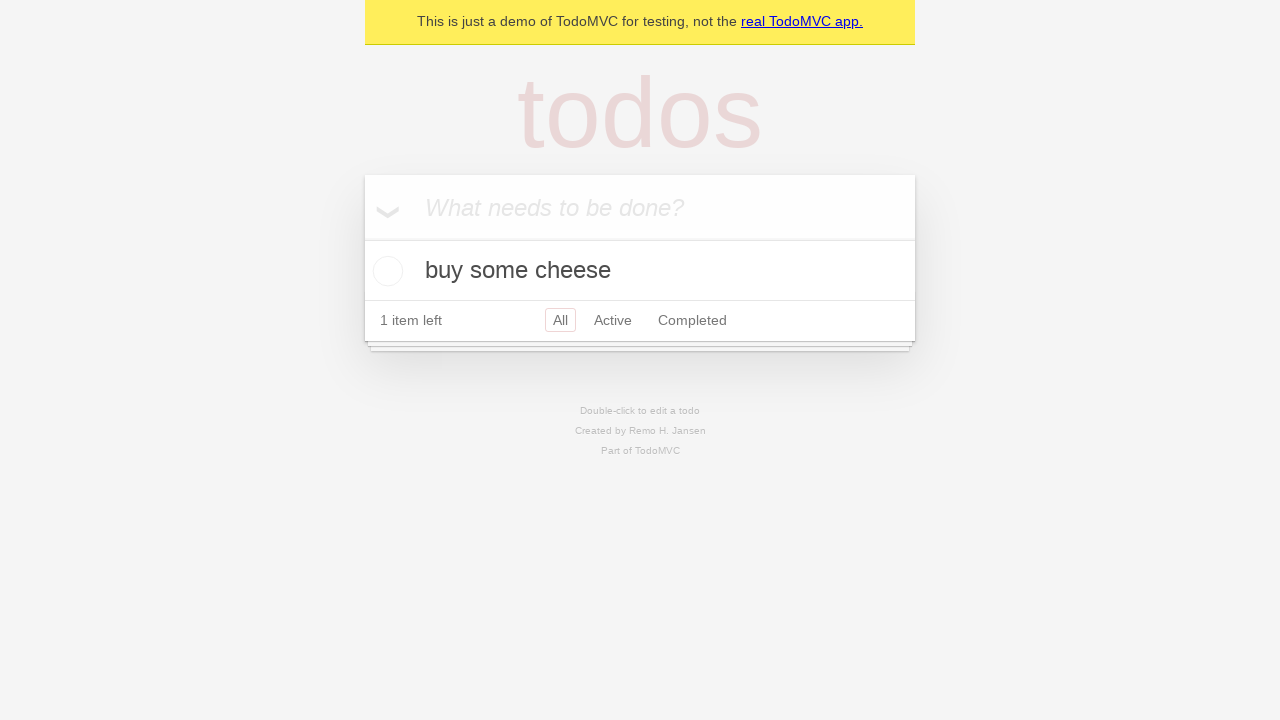

Filled new todo field with 'feed the cat' on .new-todo
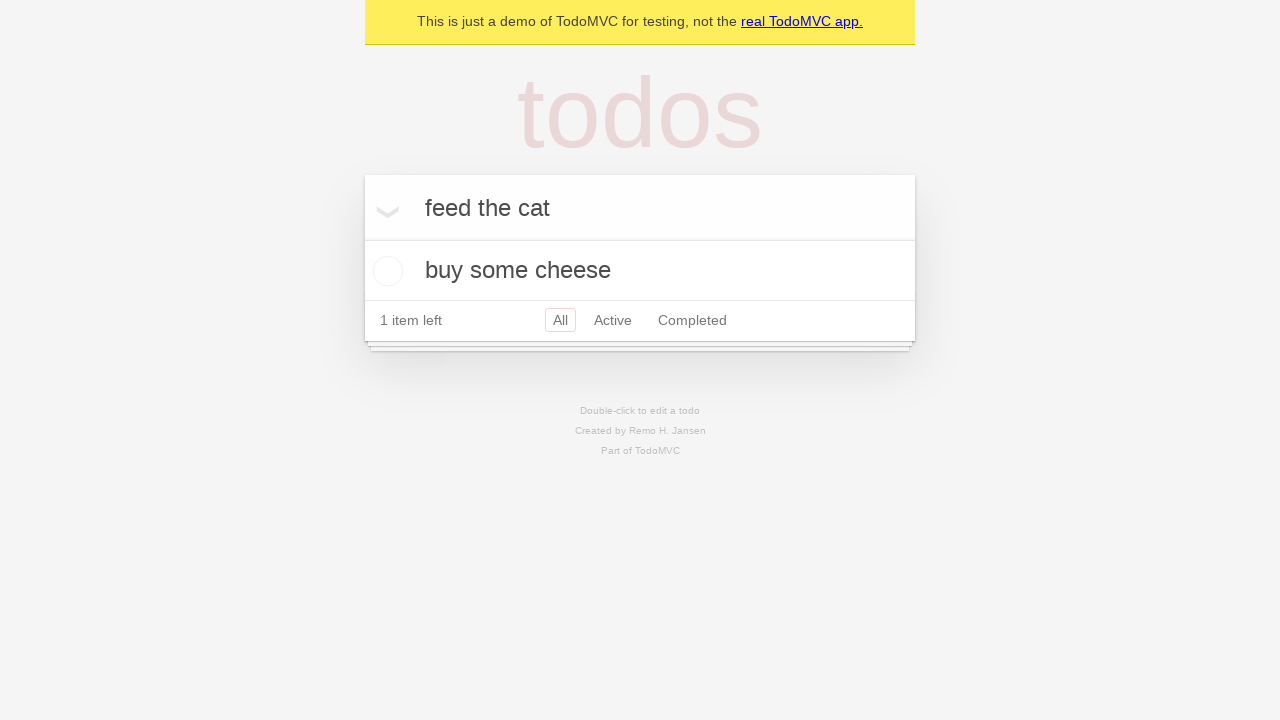

Pressed Enter to create second todo on .new-todo
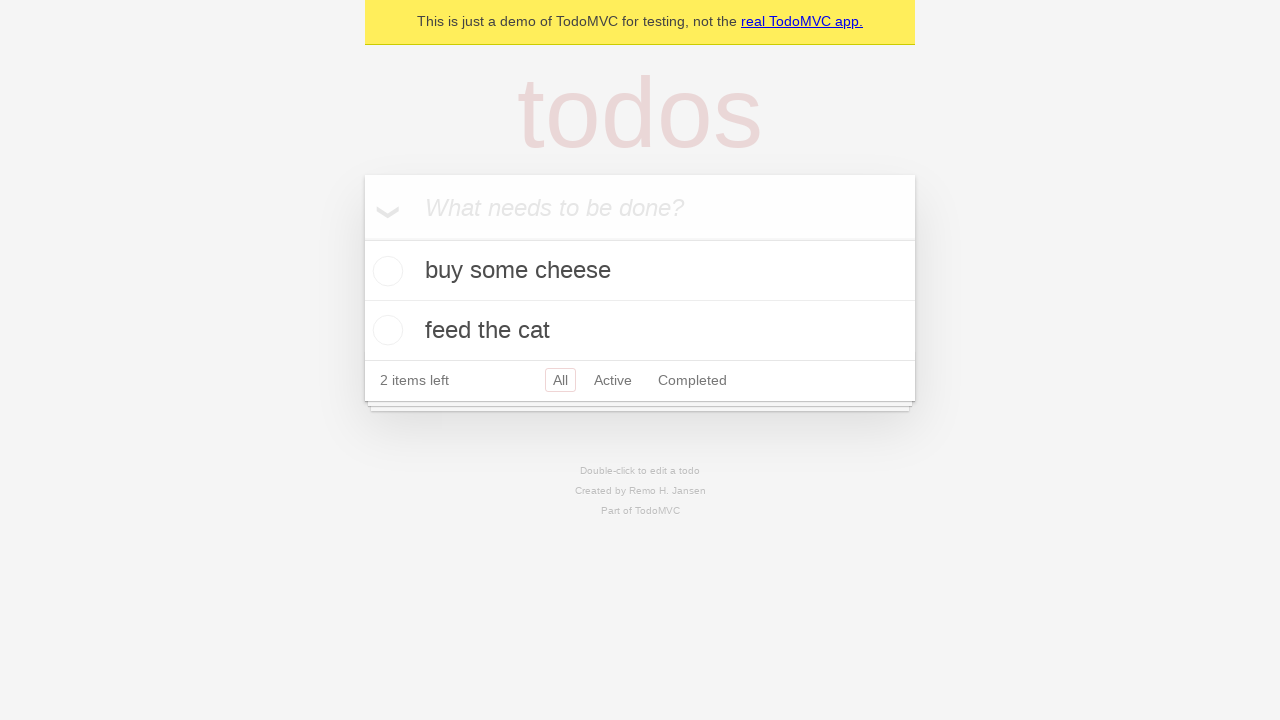

Filled new todo field with 'book a doctors appointment' on .new-todo
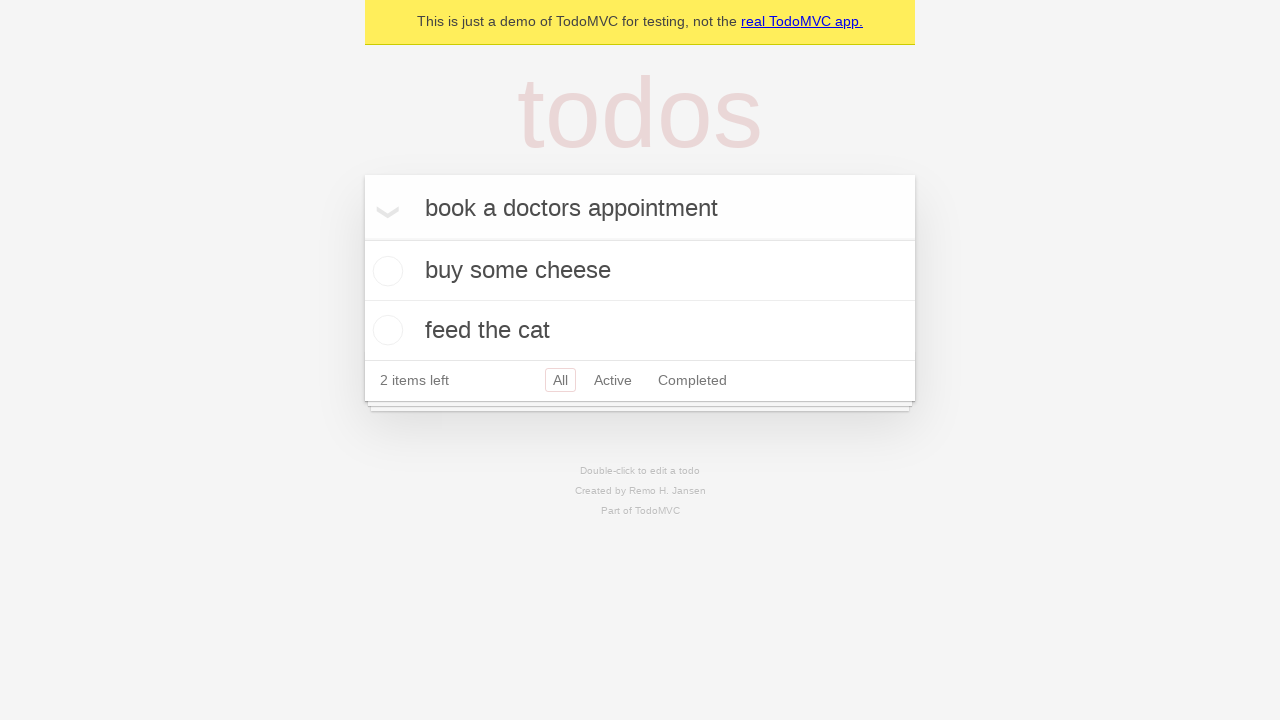

Pressed Enter to create third todo on .new-todo
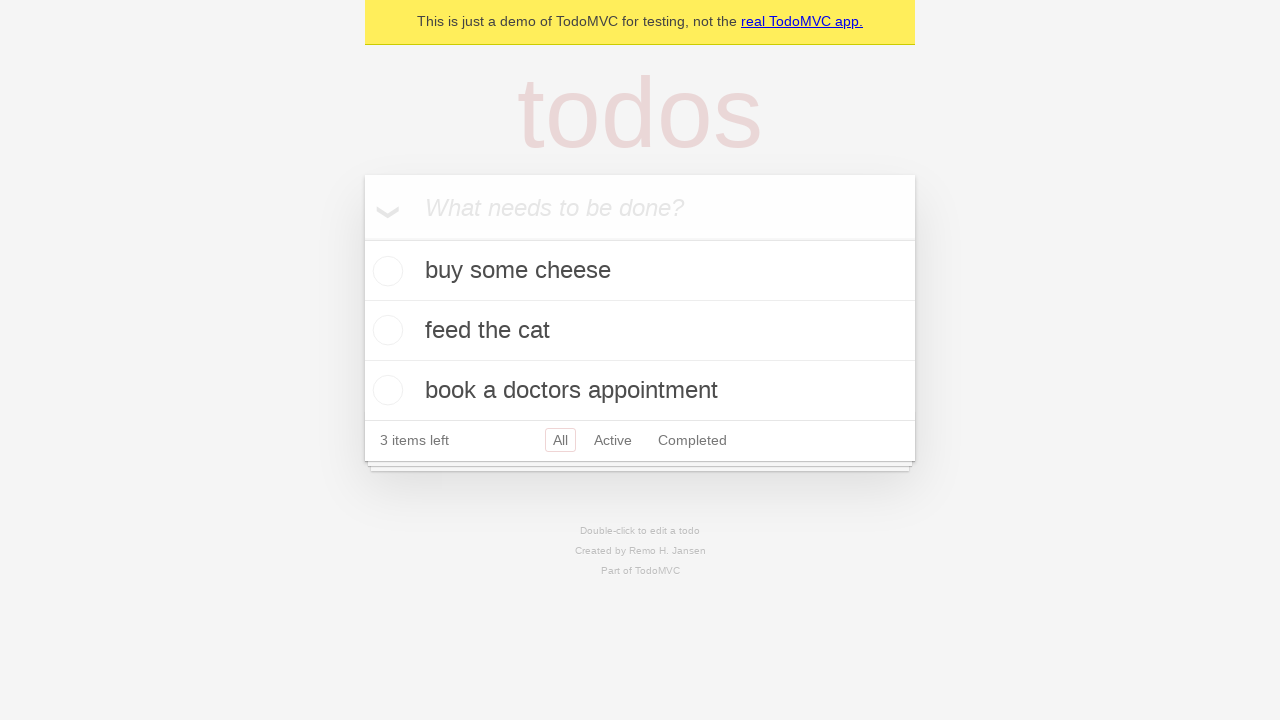

Waited for all three todo items to load
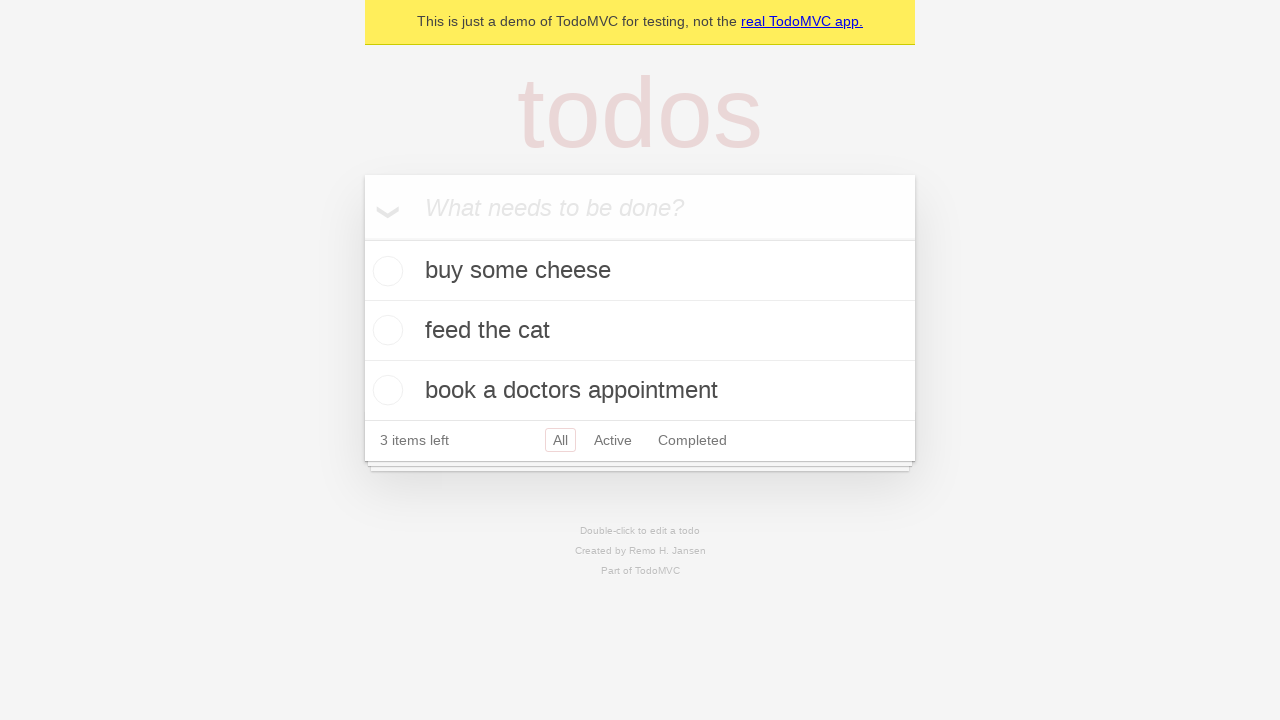

Double-clicked second todo item to enter edit mode at (640, 331) on .todo-list li >> nth=1
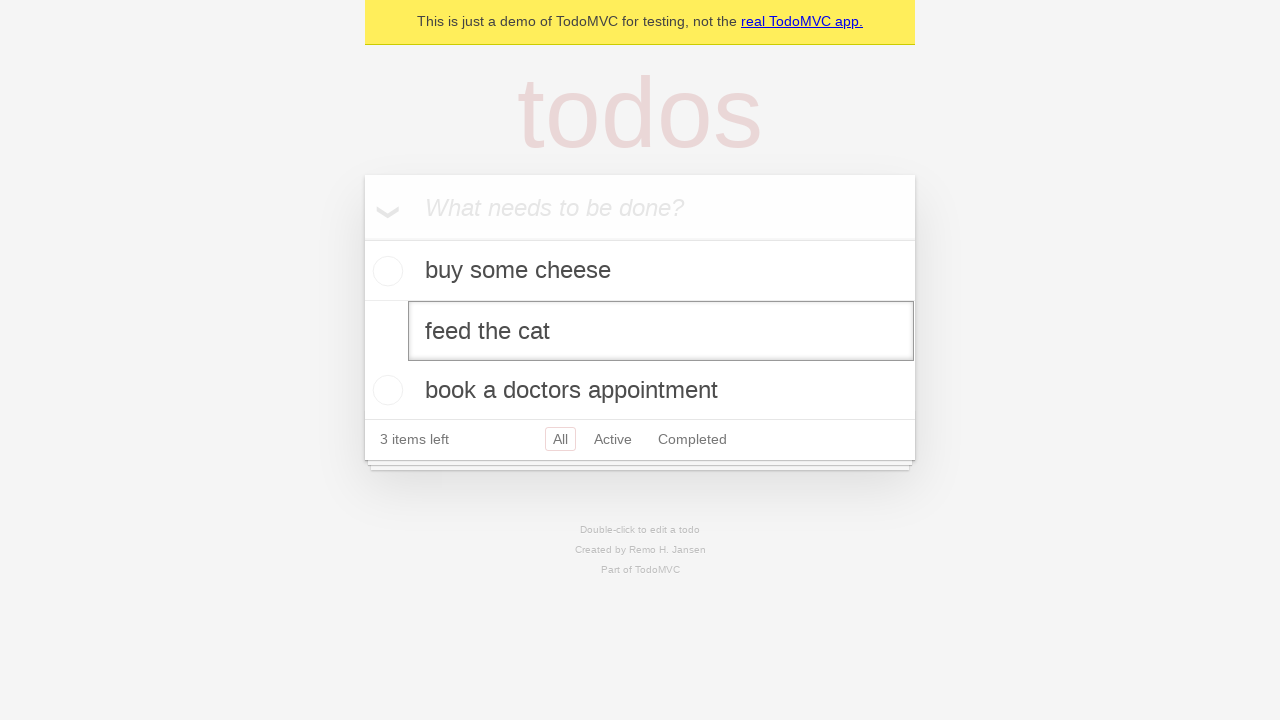

Waited for edit field to appear on second todo
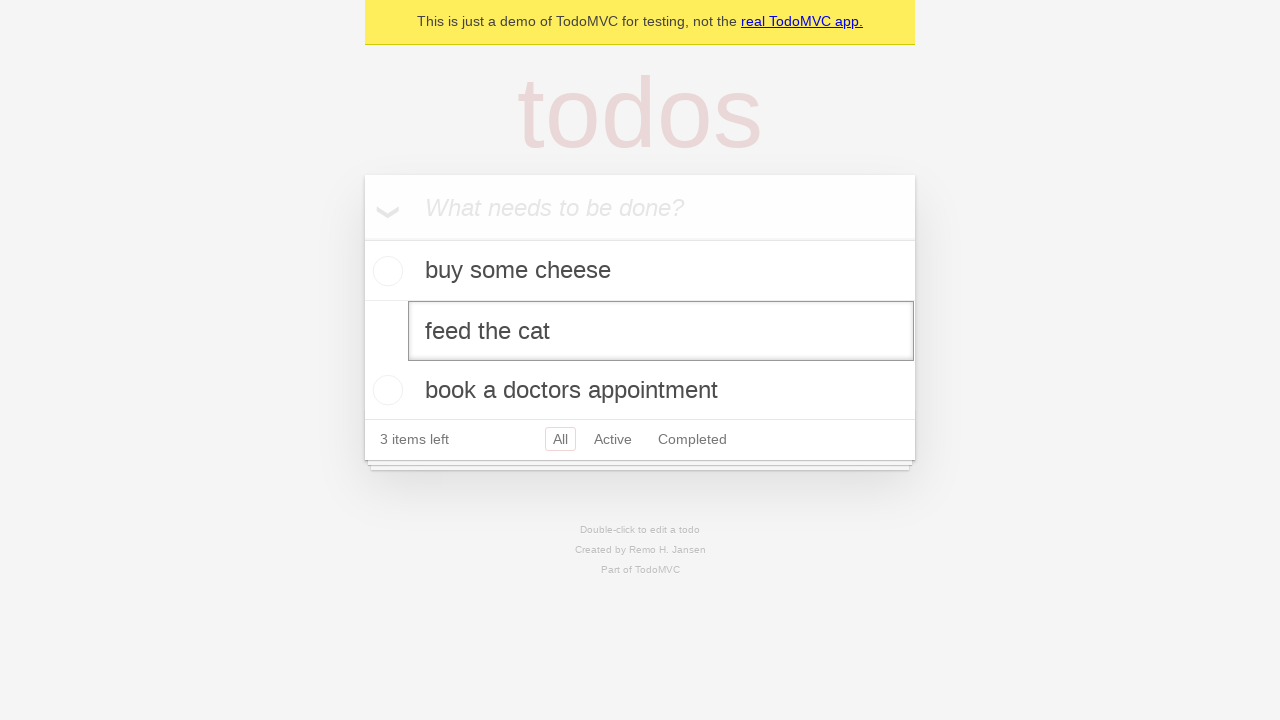

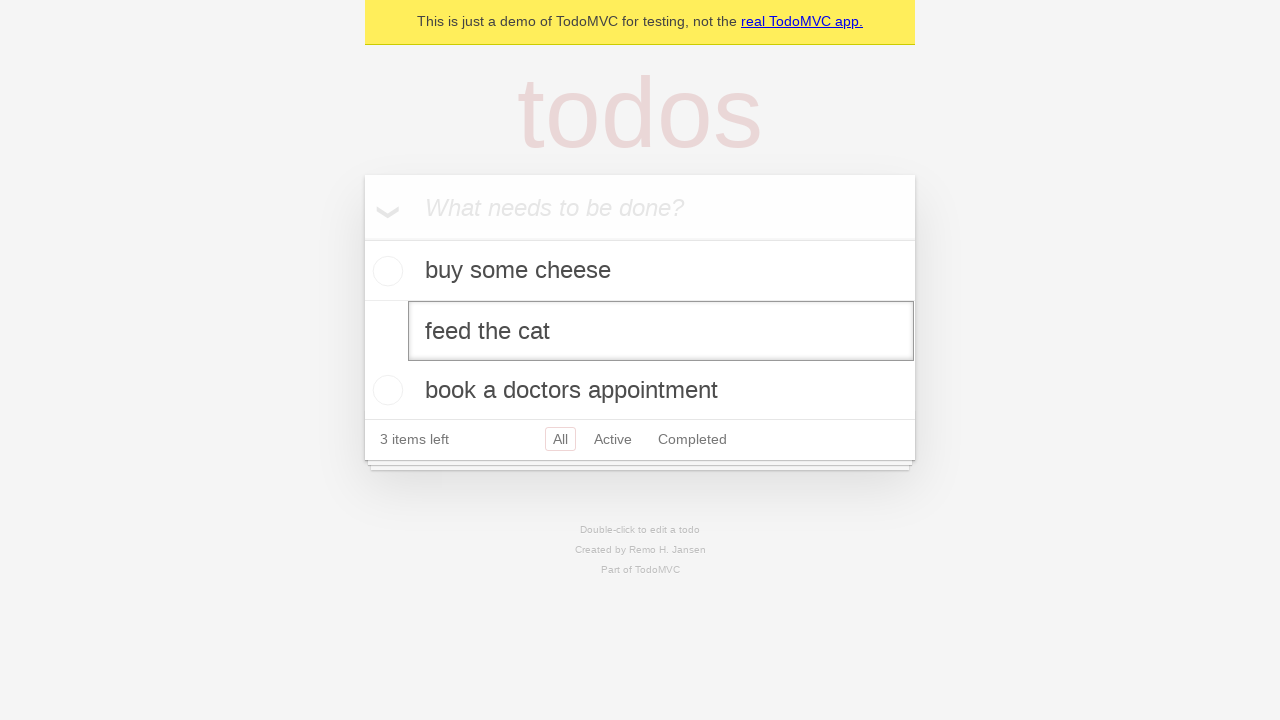